Tests search functionality on Hacker News site by searching for "playwright" and verifying results are displayed

Starting URL: https://hackernews-seven.vercel.app

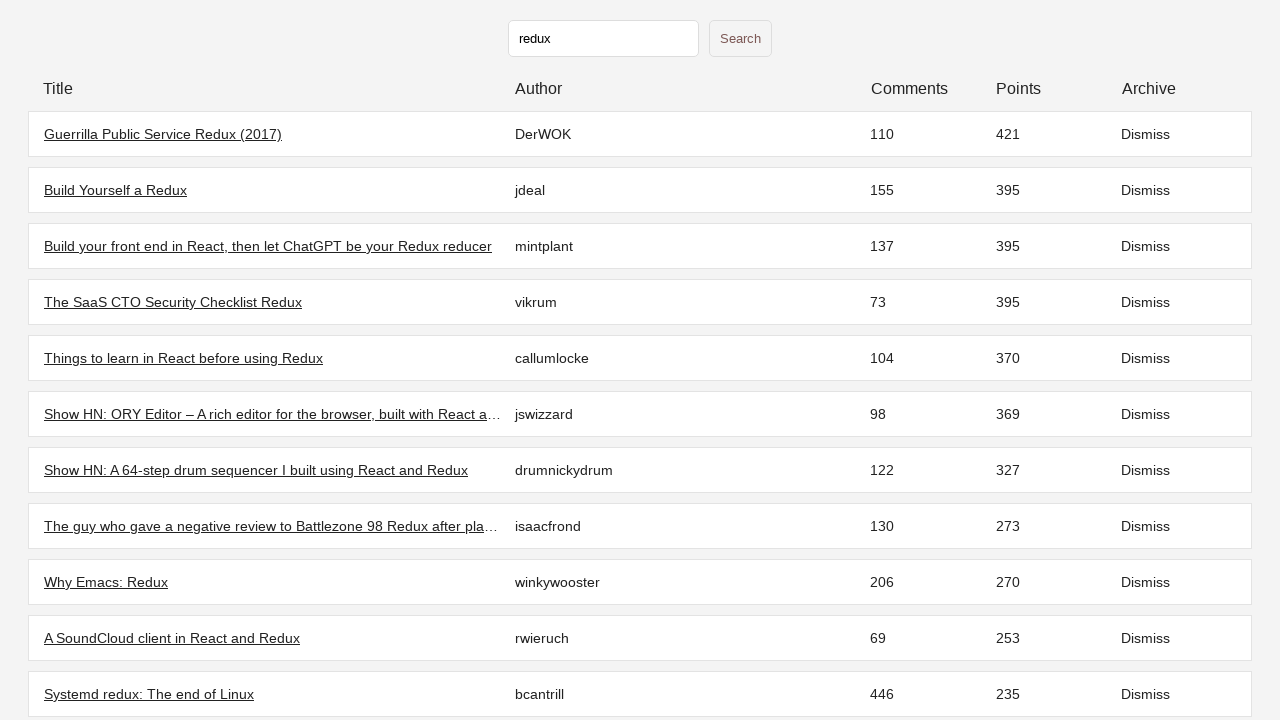

Filled search field with 'playwright' on input[type="search"], input[type="text"], input[name="q"], input[name="search"],
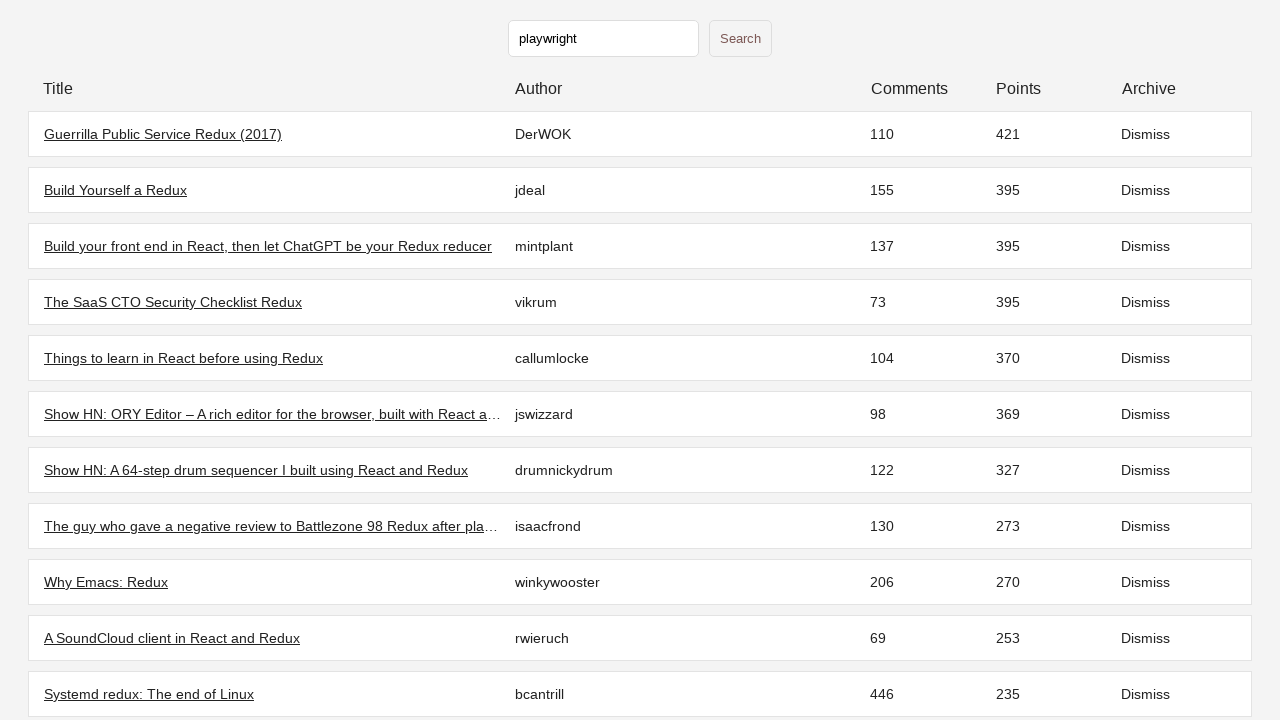

Pressed Enter to submit search on input[type="search"], input[type="text"], input[name="q"], input[name="search"],
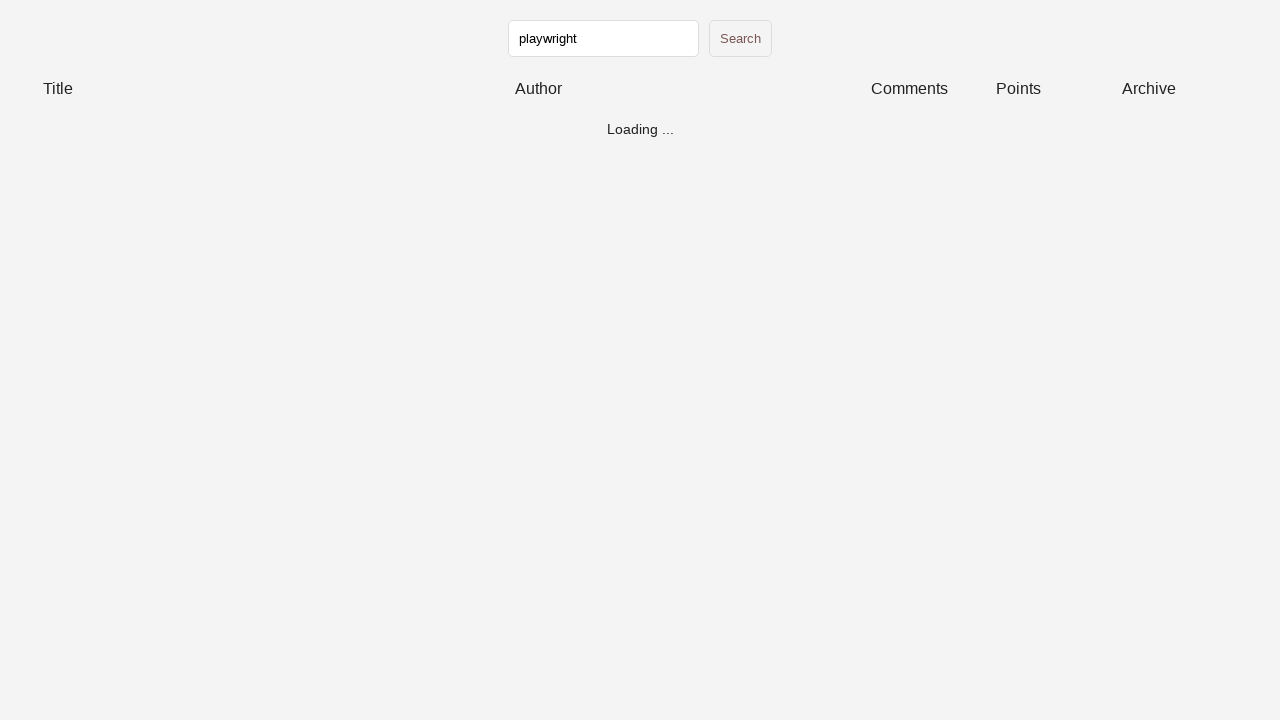

Search results loaded - table rows appeared
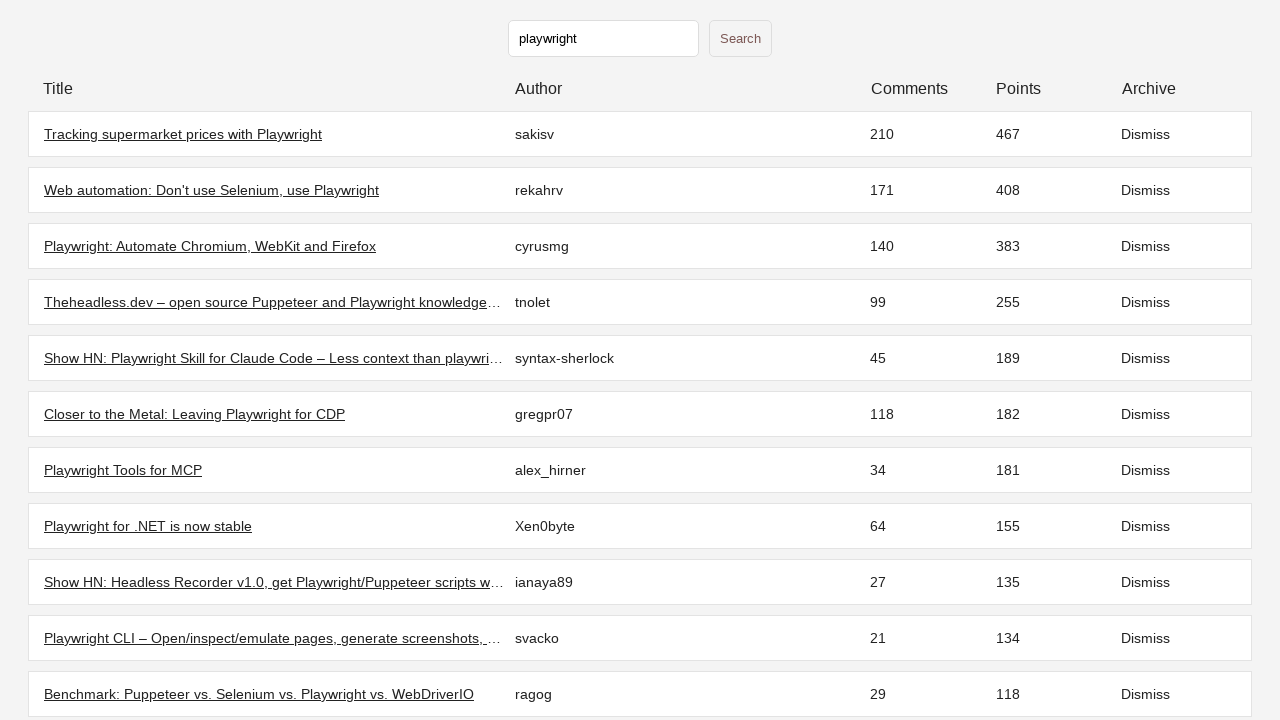

Verified at least one search result is displayed
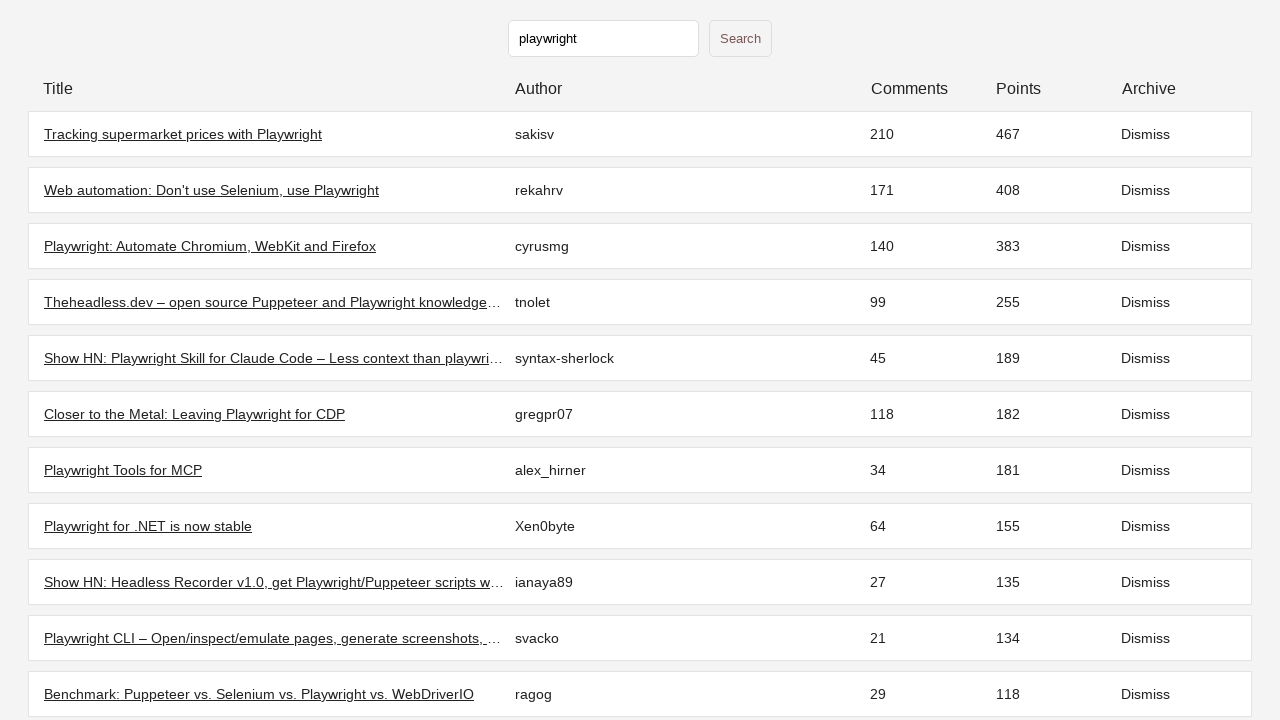

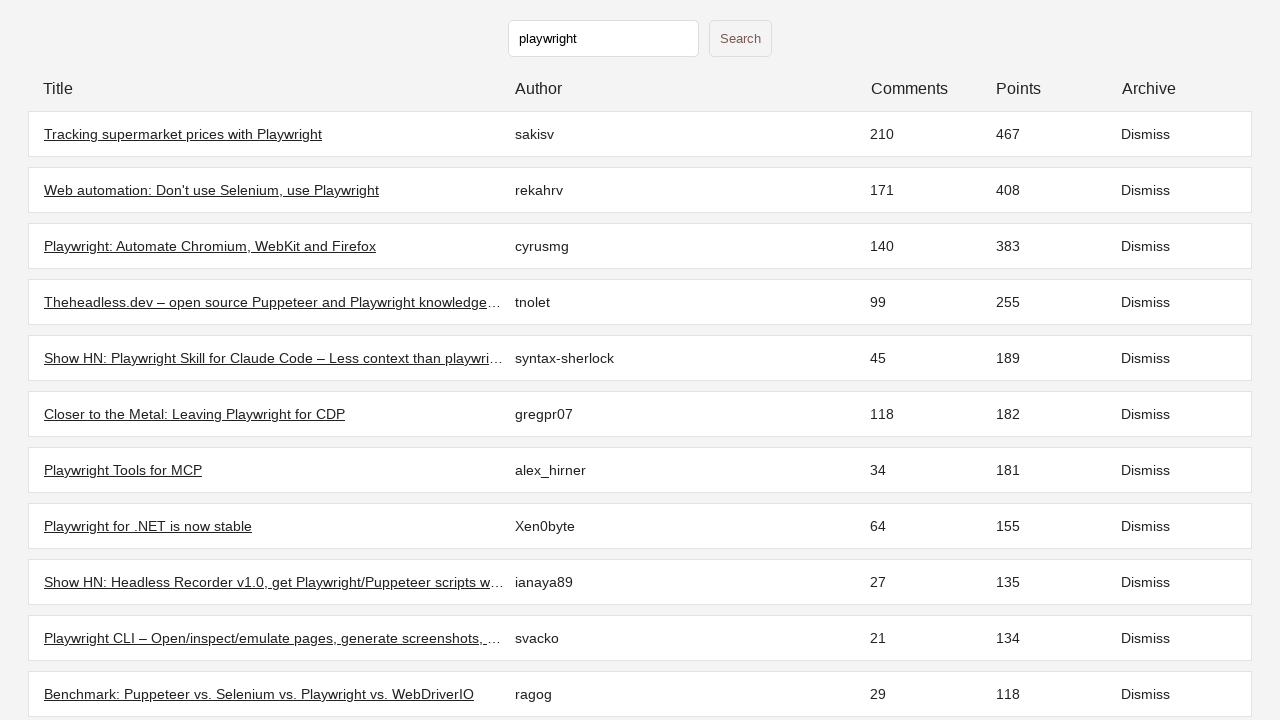